Automates a cultivated variety SNP search task on the ICRISAT CicerSeq database by selecting crop type, search options, and submitting a gene ID query.

Starting URL: https://cegresources.icrisat.org/cicerseq/?page_id=3605

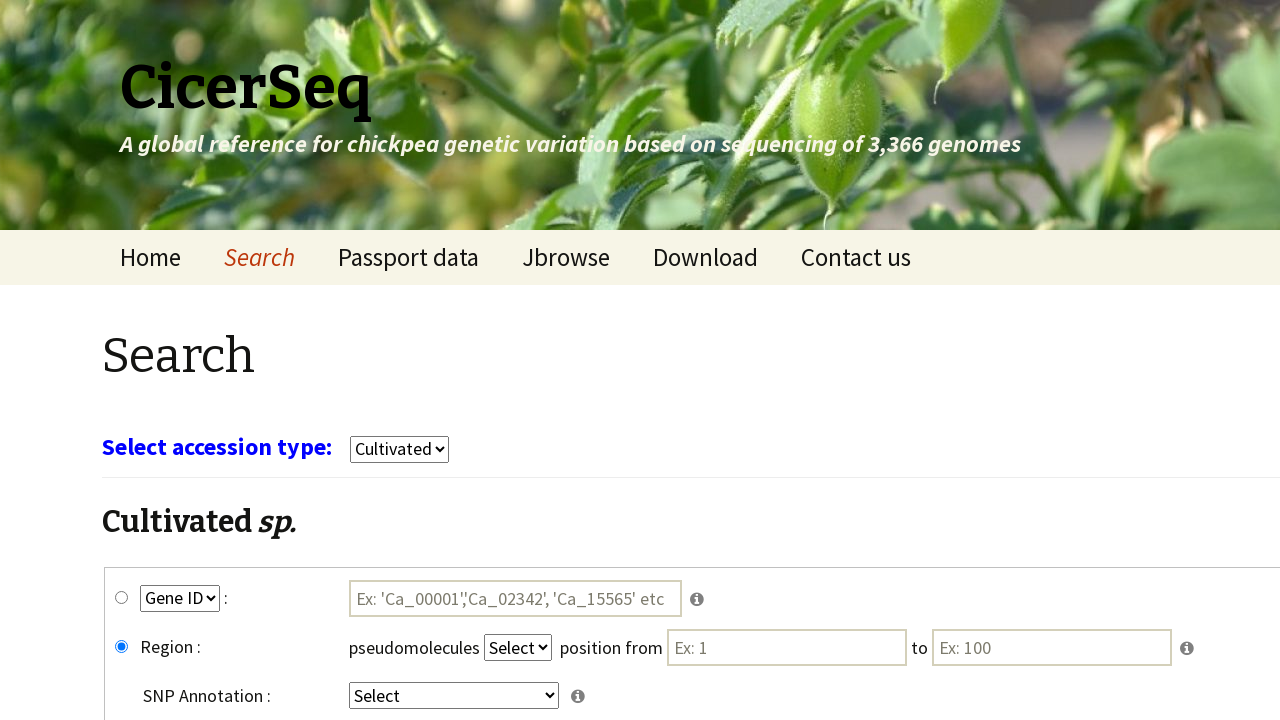

Waited for page to load (3000ms)
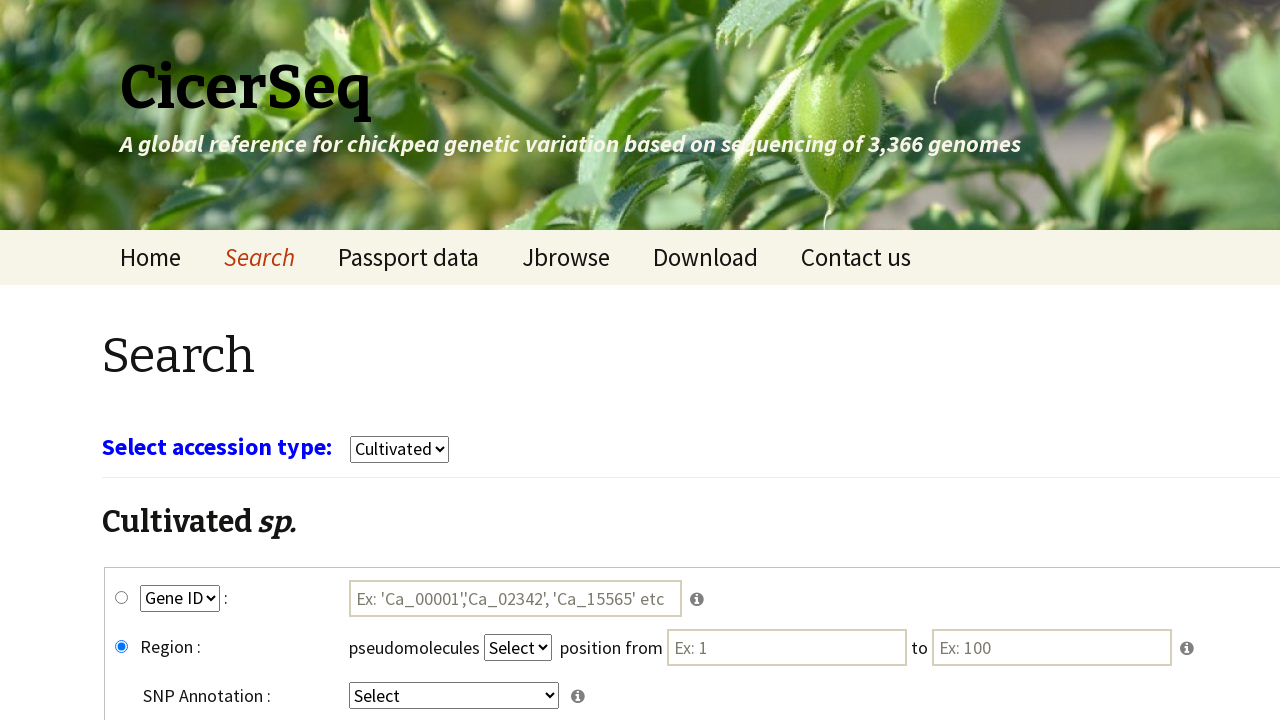

Selected 'cultivars' from crop type dropdown on select[name='select_crop']
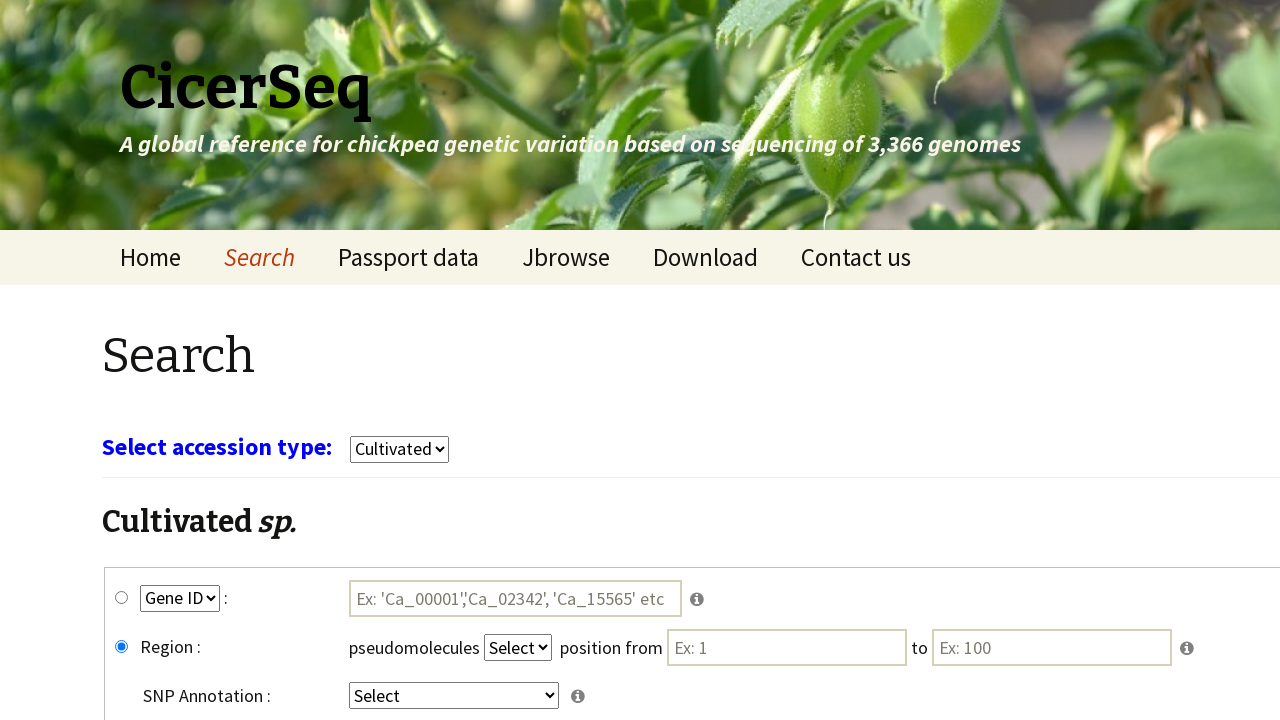

Clicked gene_snp radio button to select SNP search mode at (122, 598) on #gene_snp
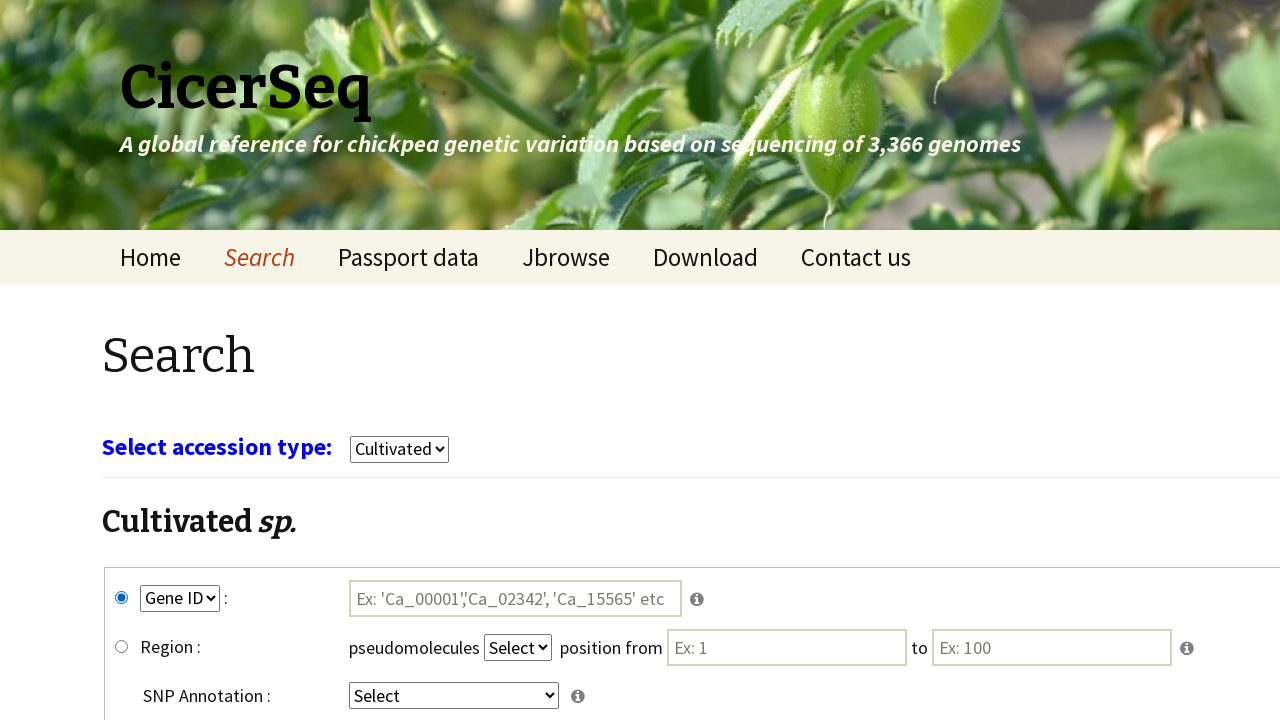

Selected 'GeneID' from search key1 dropdown on select[name='key1']
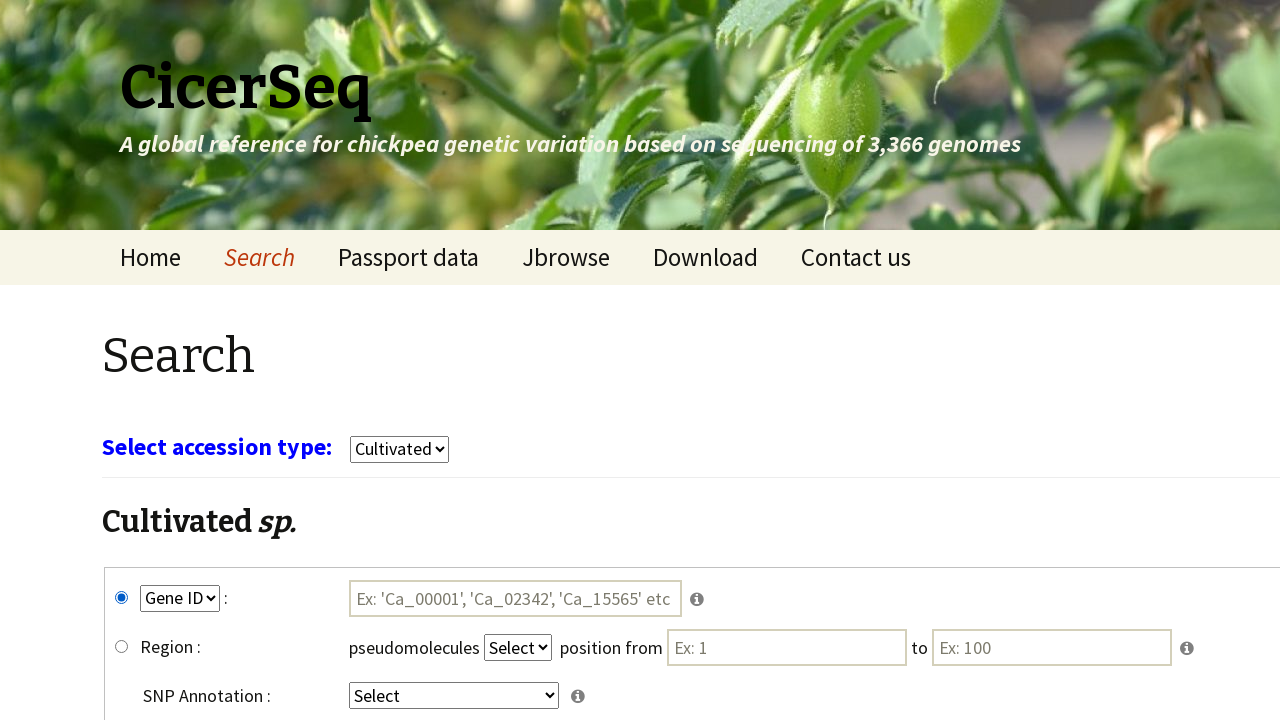

Selected 'intergenic' from key4 dropdown on select[name='key4']
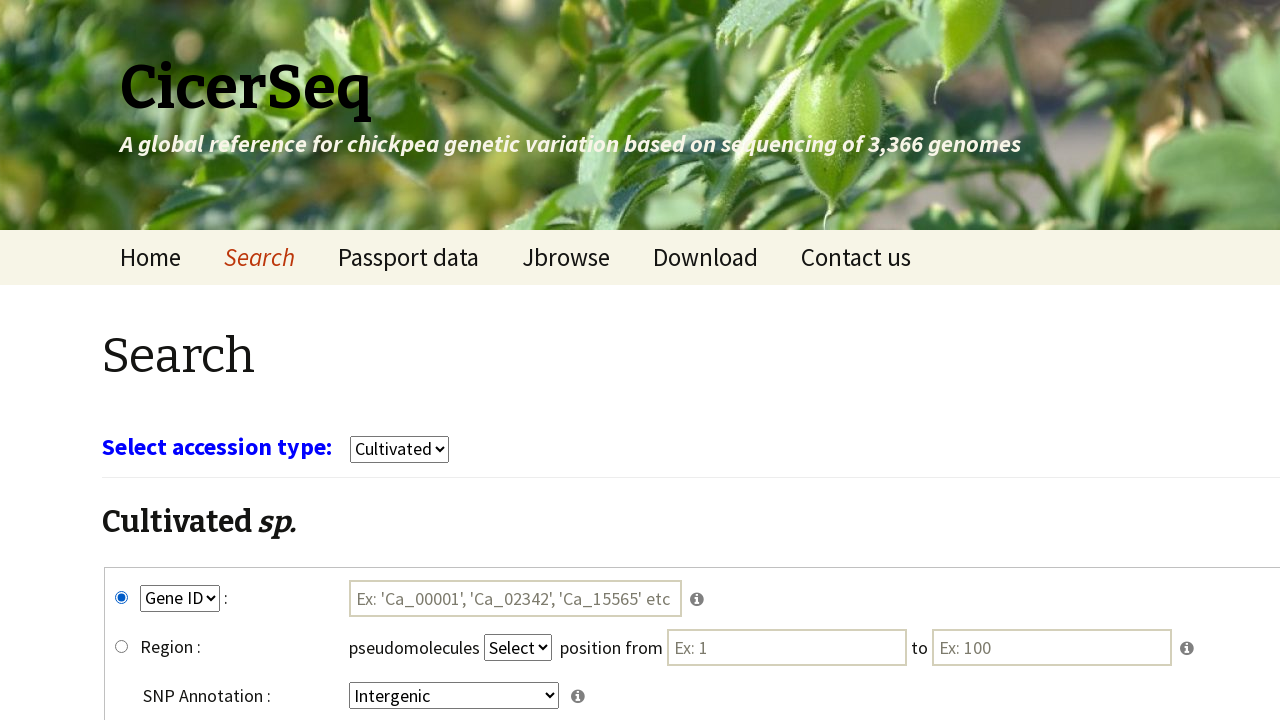

Filled gene ID input field with 'Ca_00004' on #tmp1
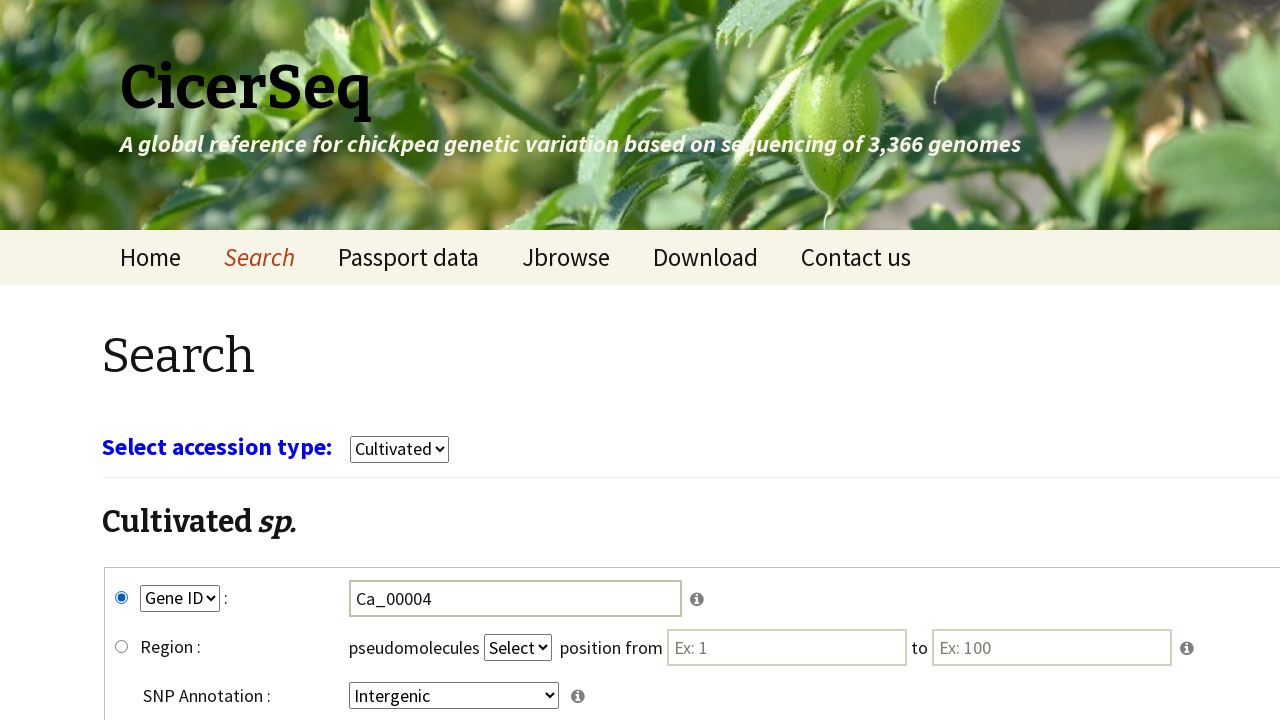

Clicked submit button to execute SNP search query at (788, 573) on input[name='submit']
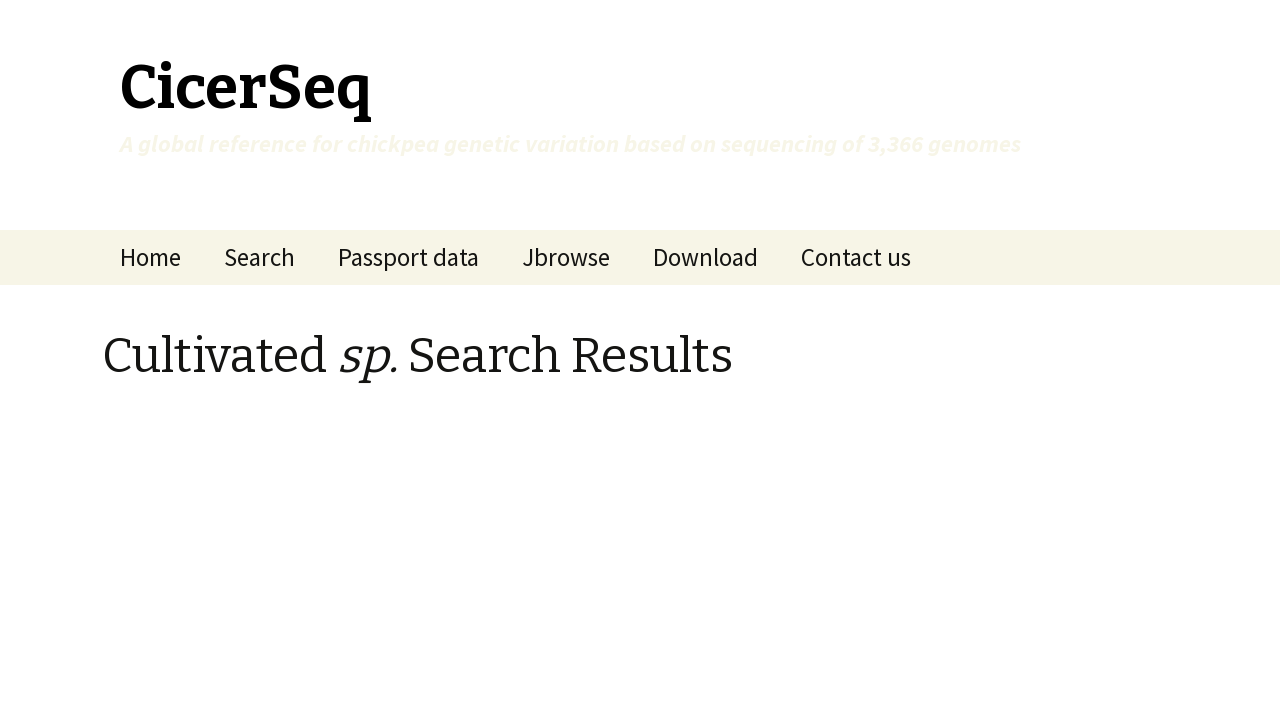

Waited for search results to load (5000ms)
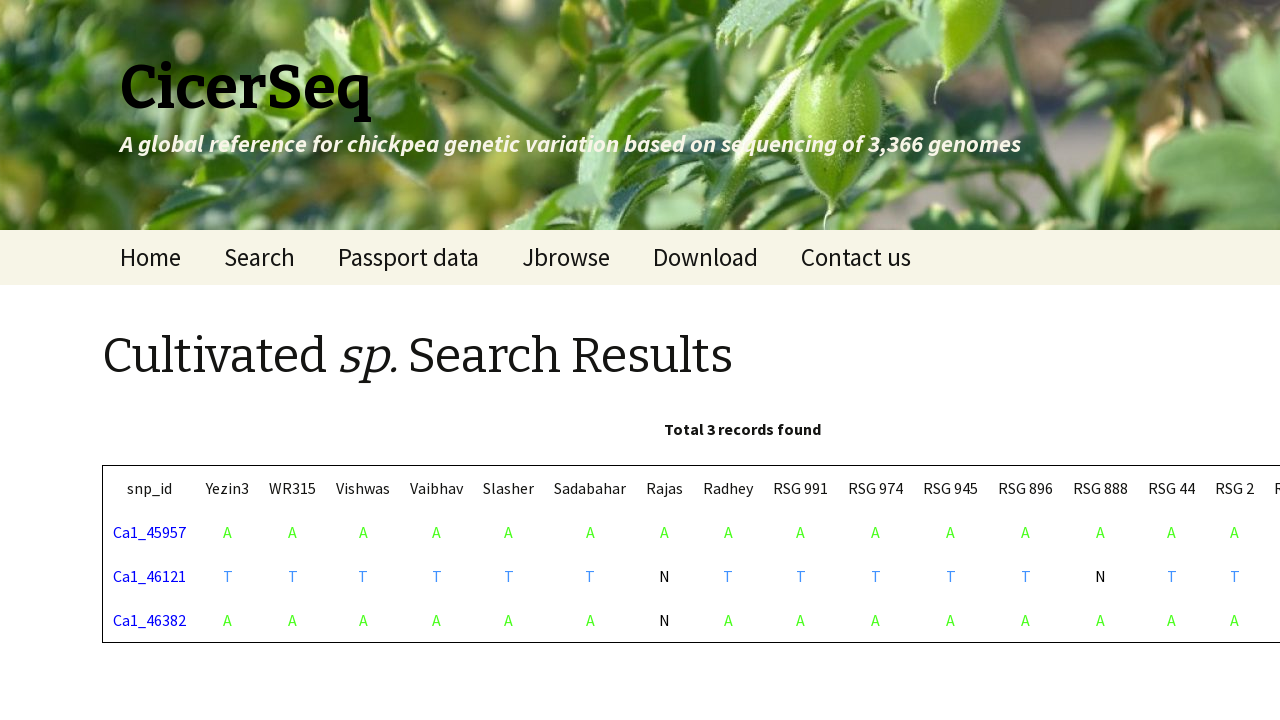

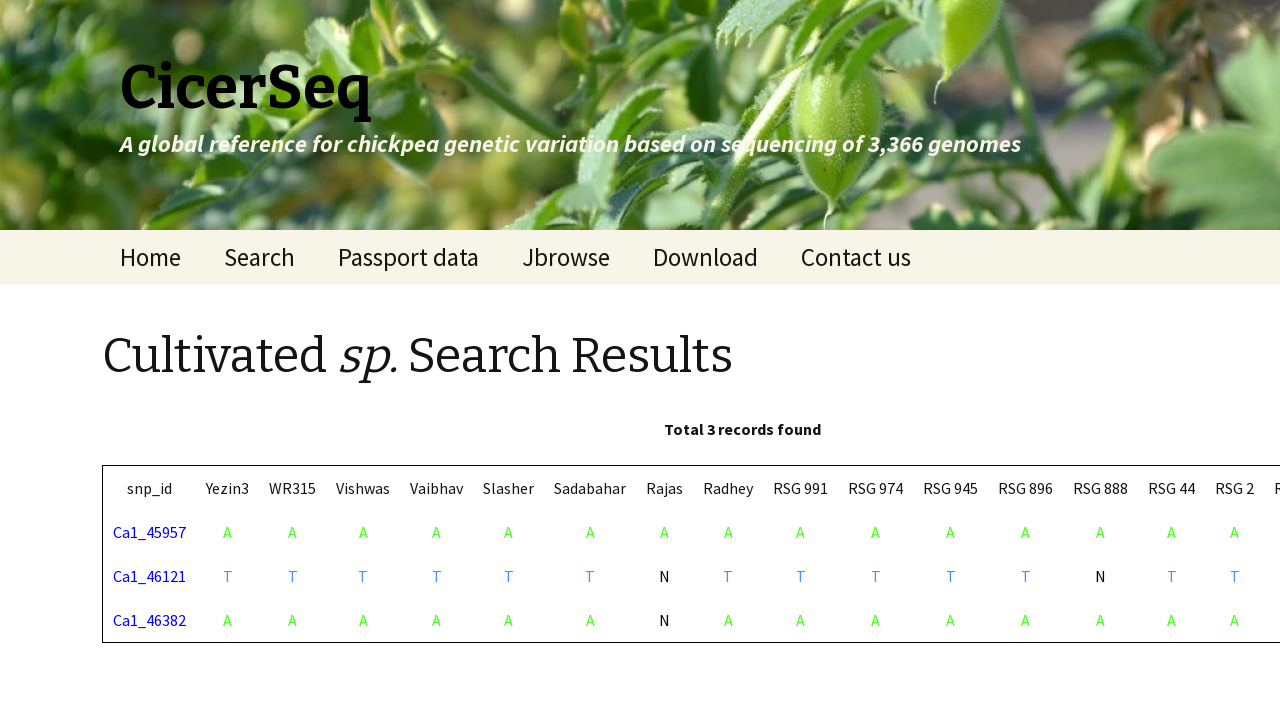